Launches the Tata Motors website and verifies the page loads successfully by waiting for the page to be ready.

Starting URL: https://www.tatamotors.com/

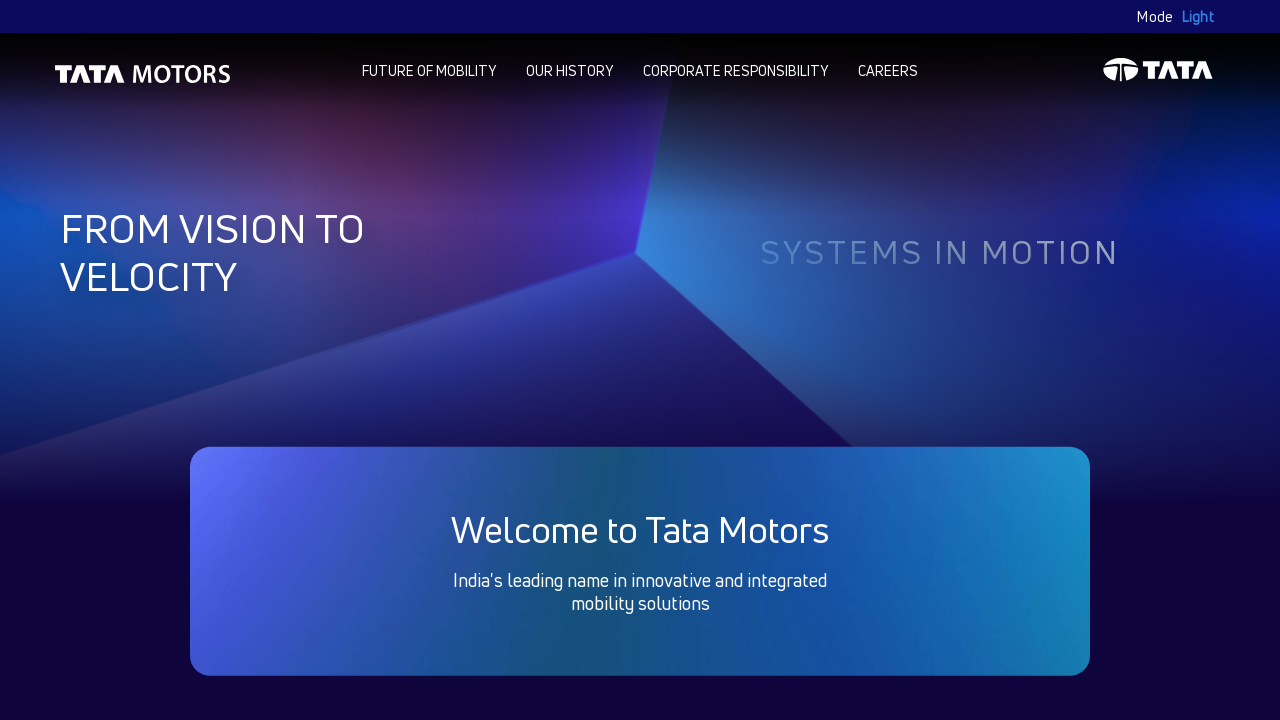

Waited for page to reach domcontentloaded state
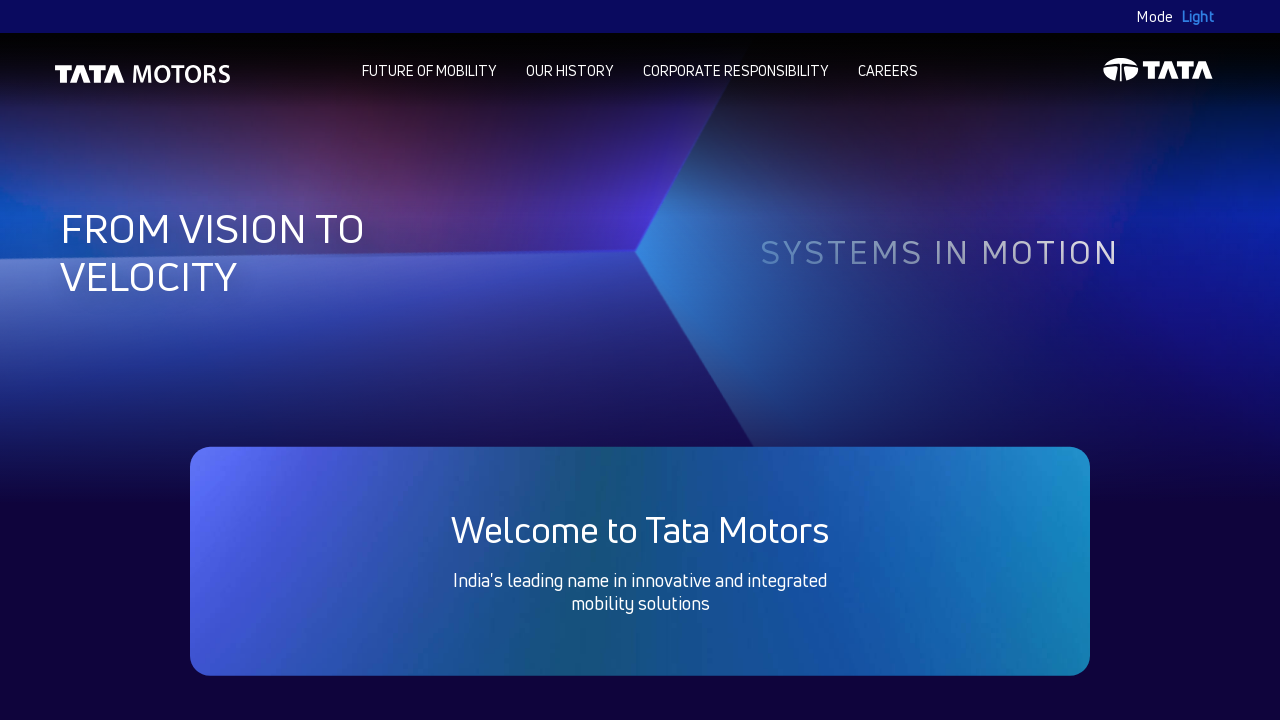

Verified body element is present, page has loaded successfully
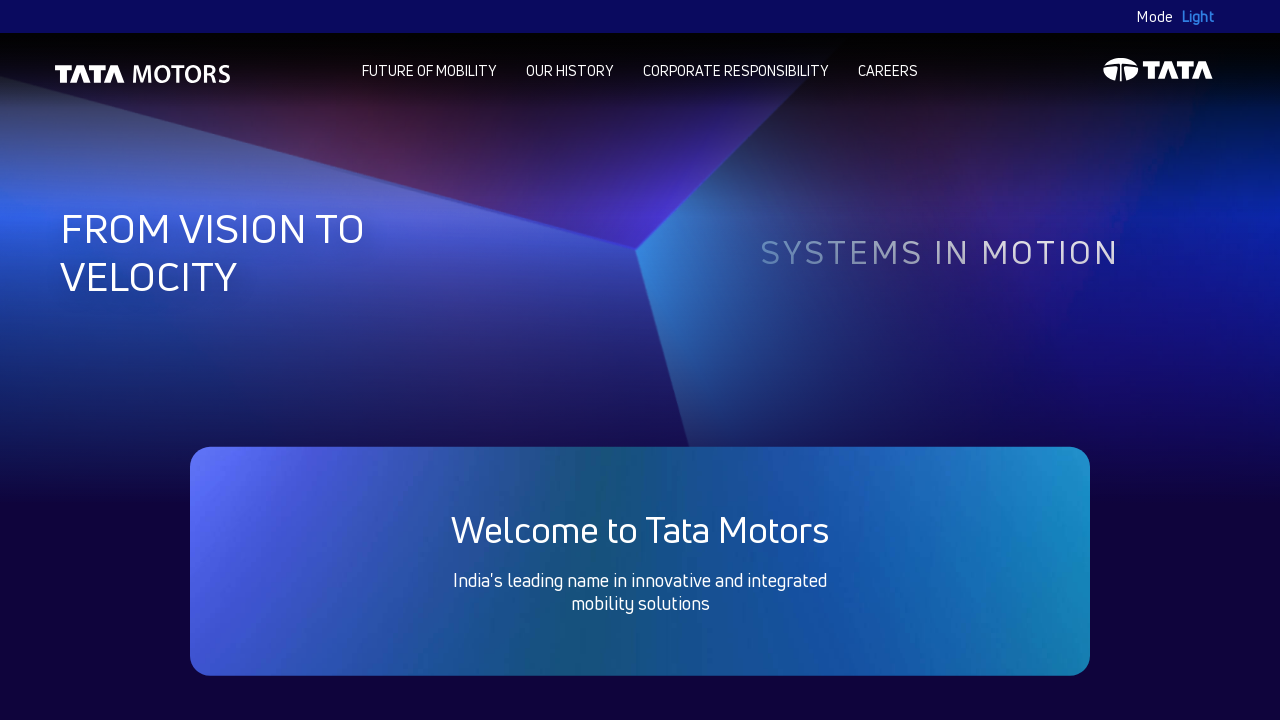

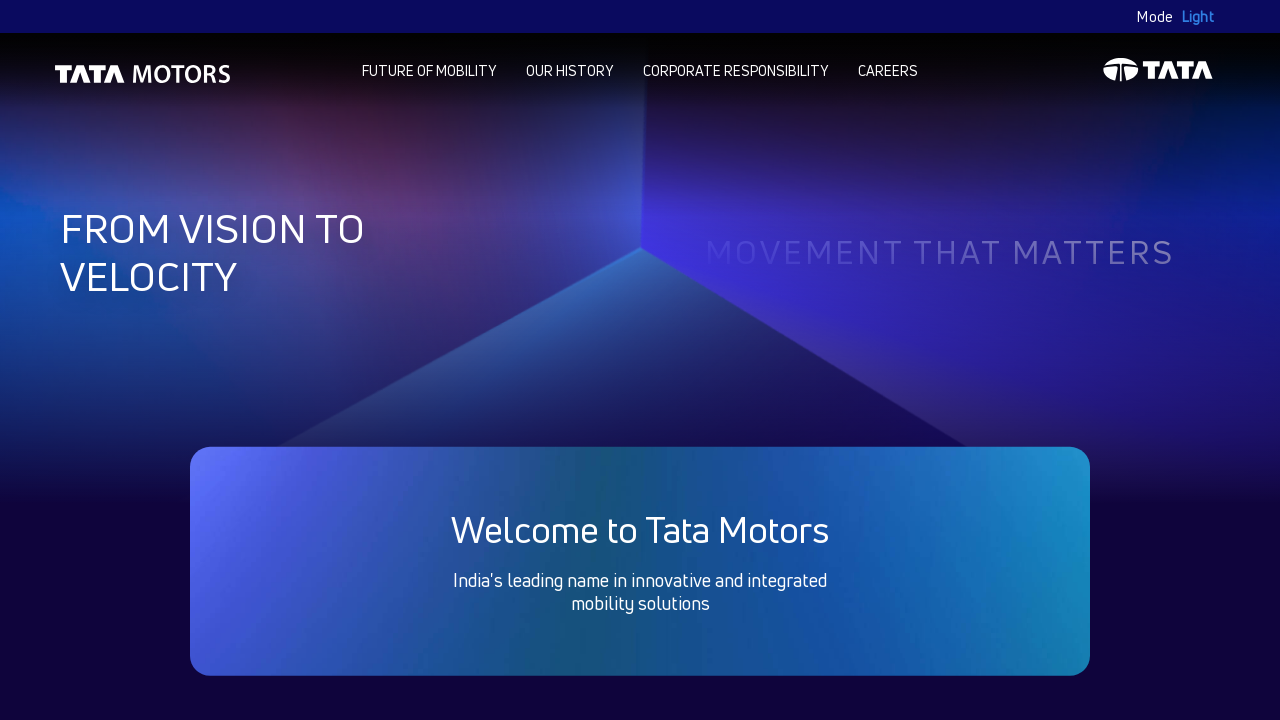